Tests navigating to Inputs page and filling a number input field with a value

Starting URL: https://practice.cydeo.com

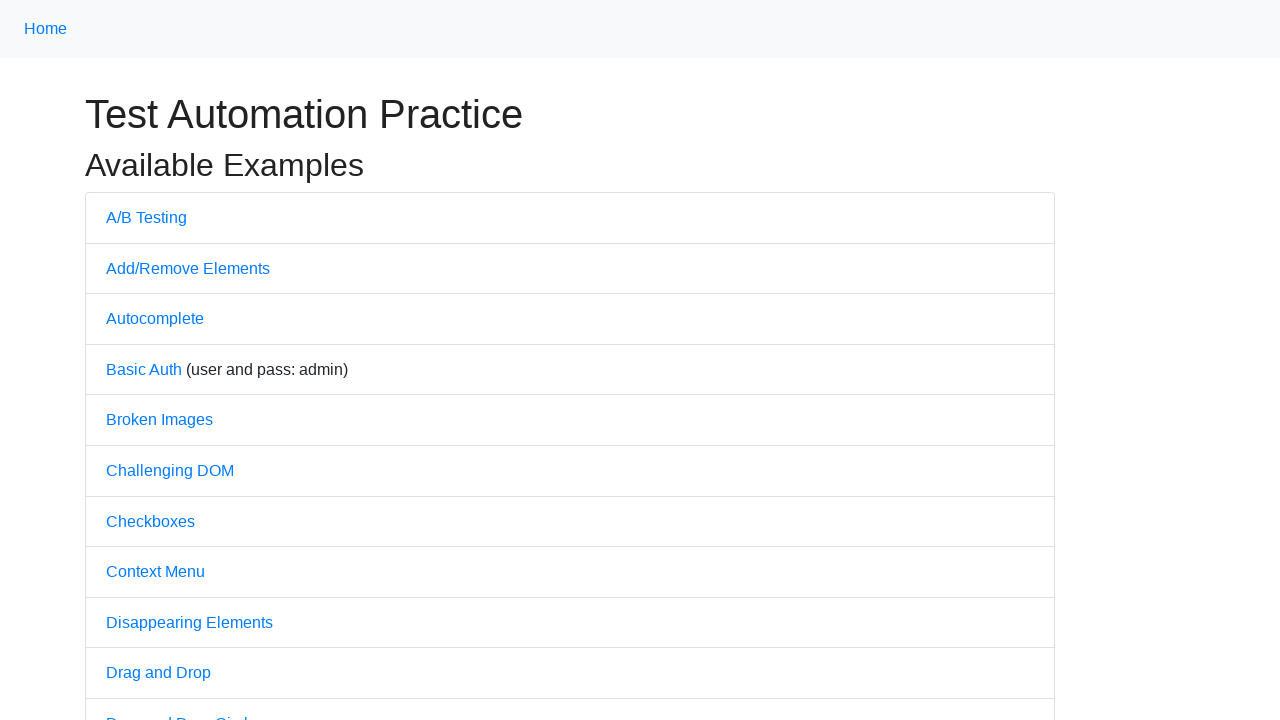

Clicked on the Inputs link at (128, 361) on internal:text="Inputs"i
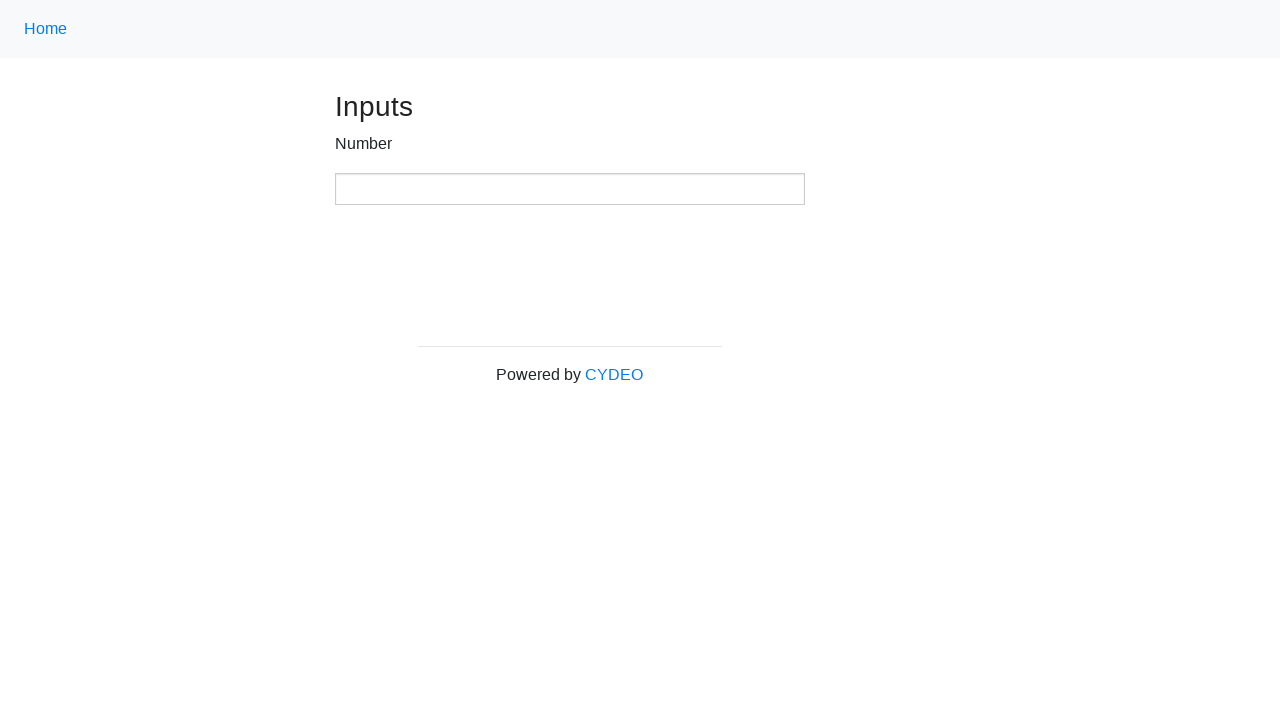

Number input field loaded and is available
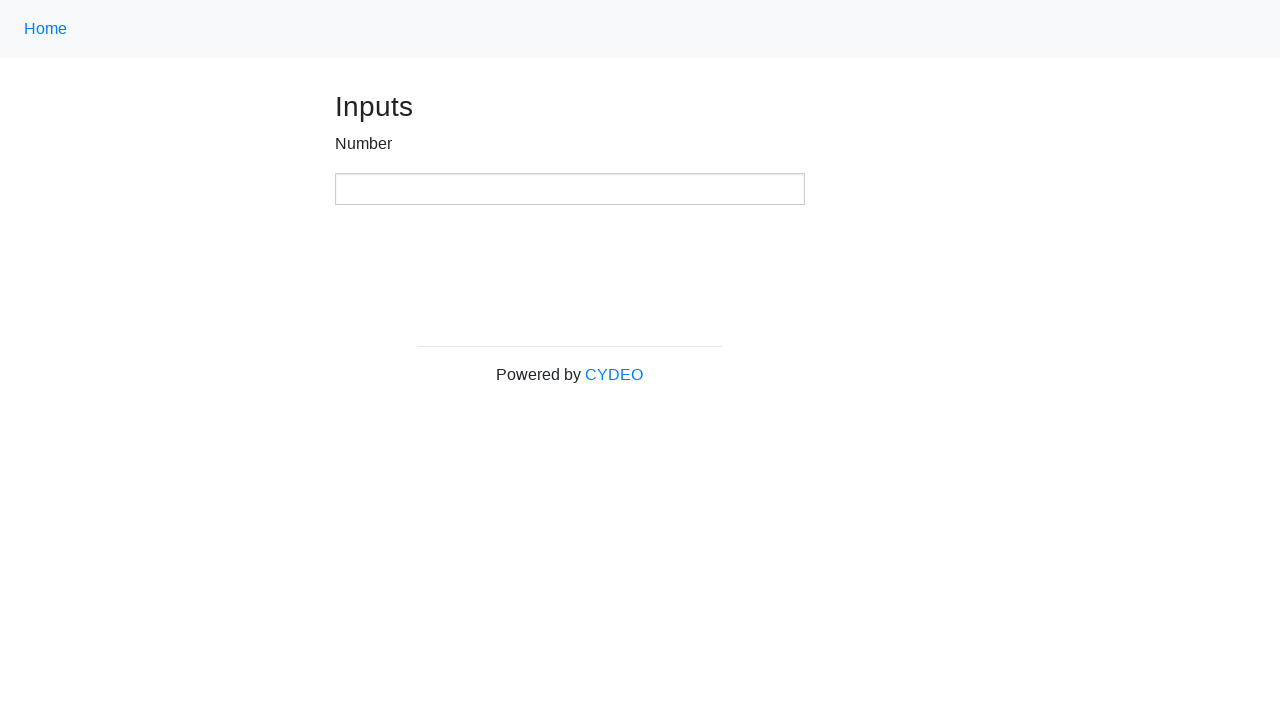

Filled number input field with value '50' on input[type='number']
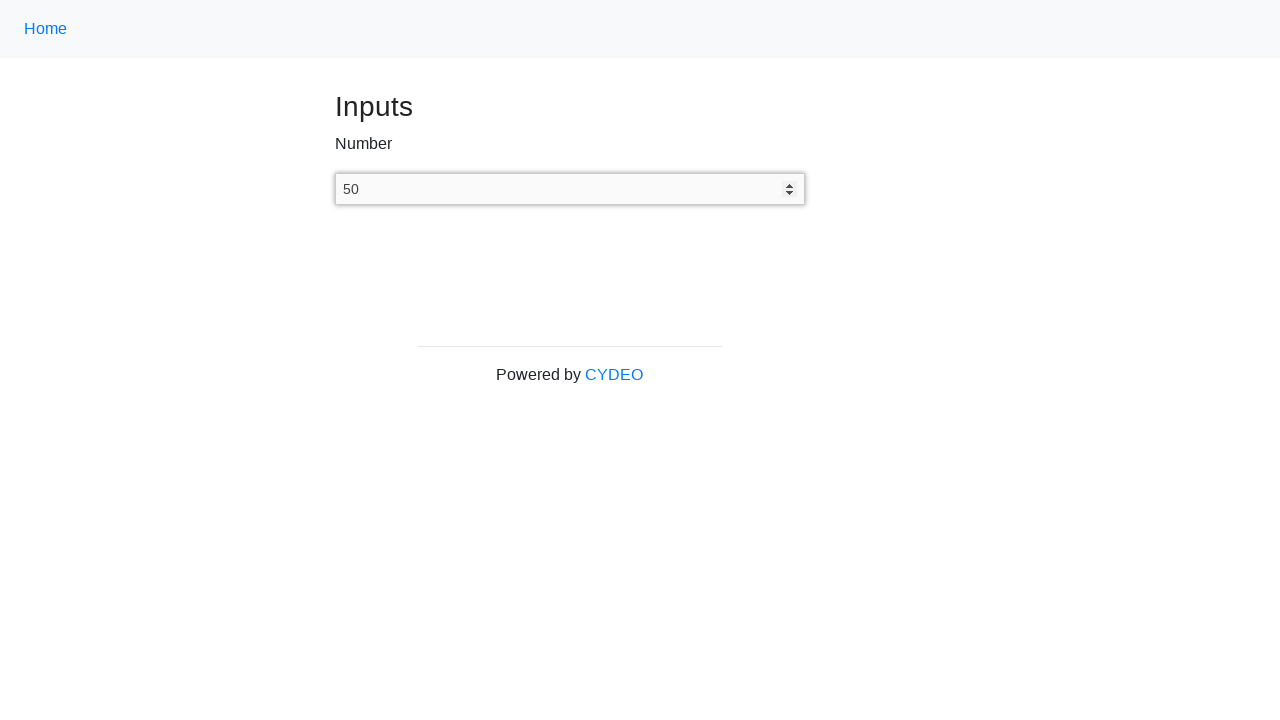

Retrieved input value: '50'
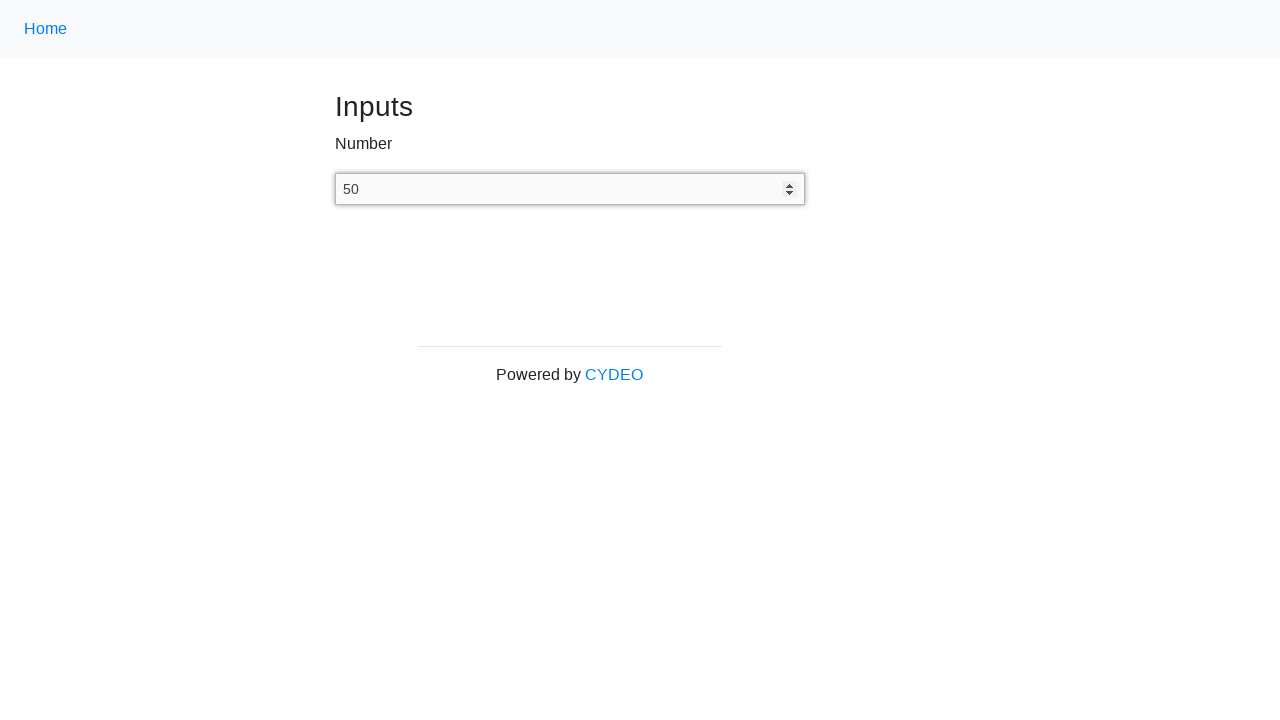

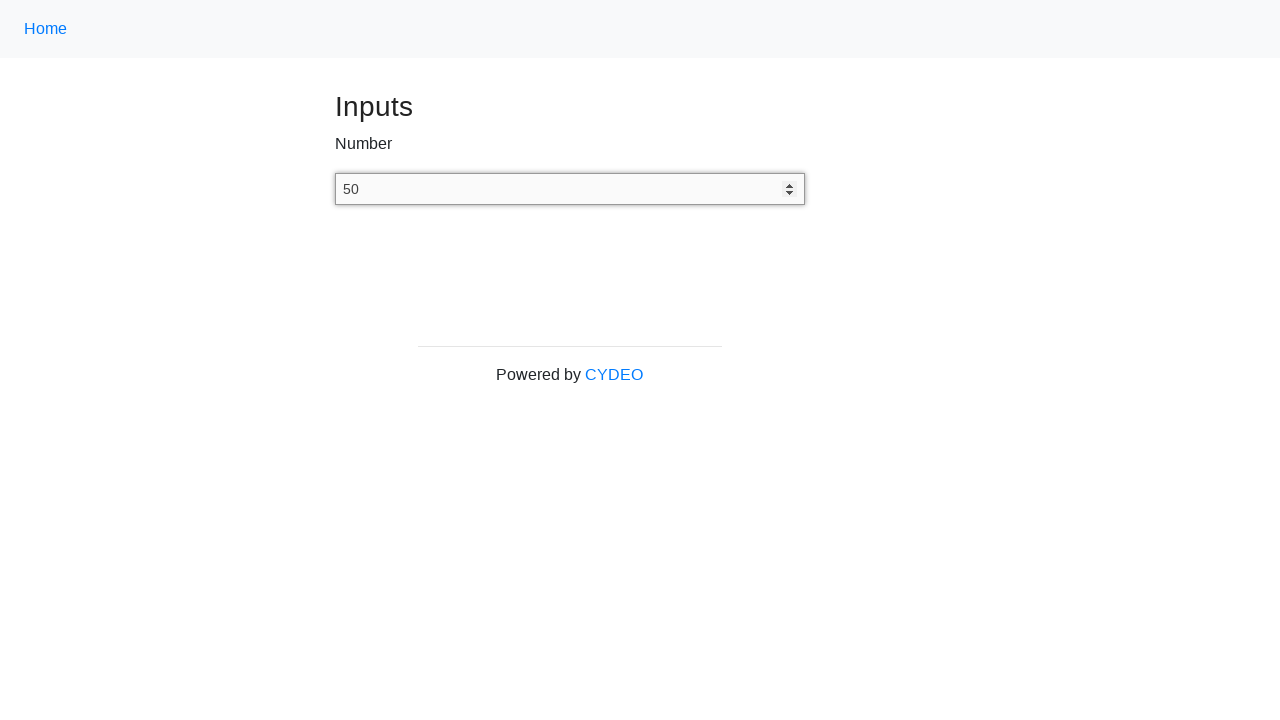